Tests that completed items are removed when clicking Clear completed button

Starting URL: https://demo.playwright.dev/todomvc

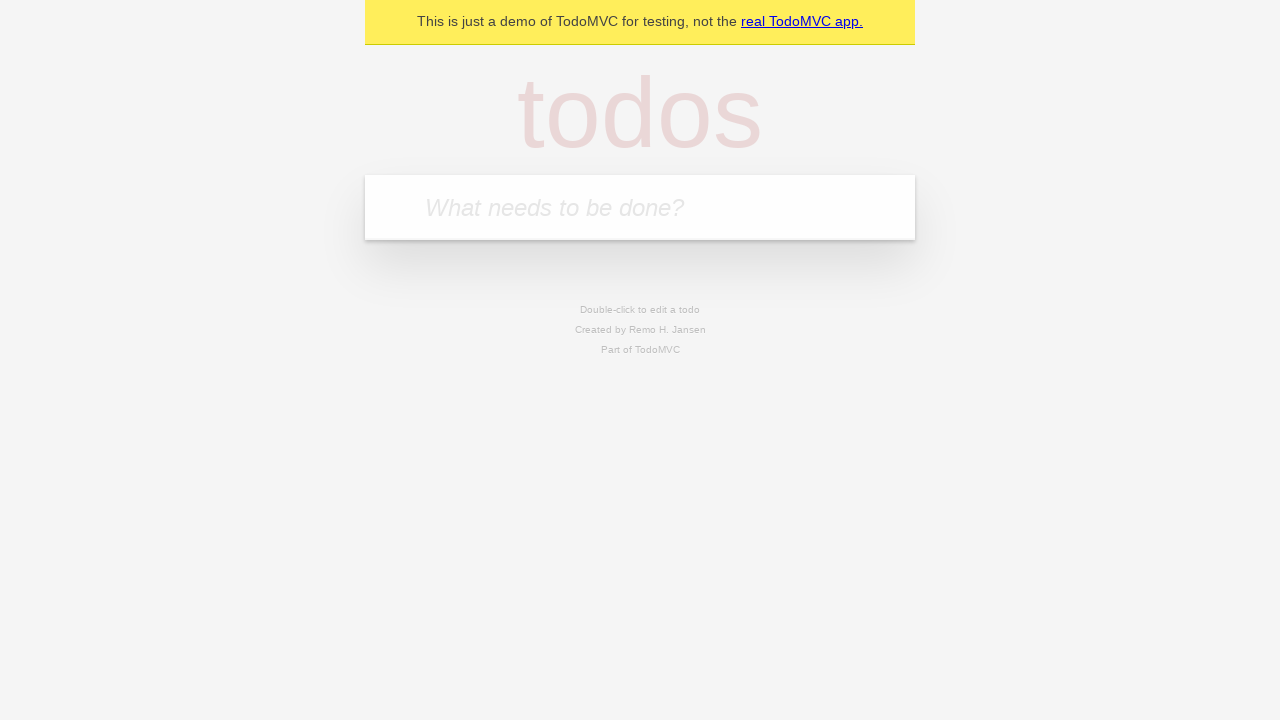

Filled todo input with 'buy some cheese' on internal:attr=[placeholder="What needs to be done?"i]
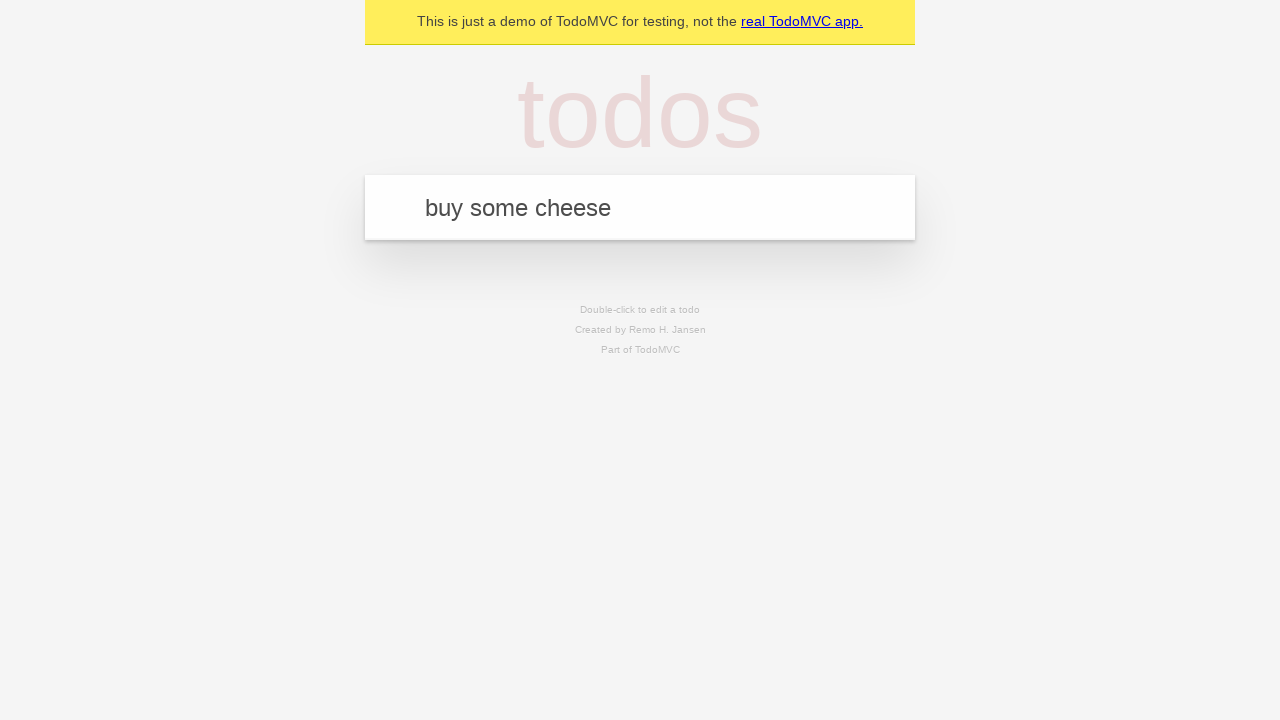

Pressed Enter to create todo 'buy some cheese' on internal:attr=[placeholder="What needs to be done?"i]
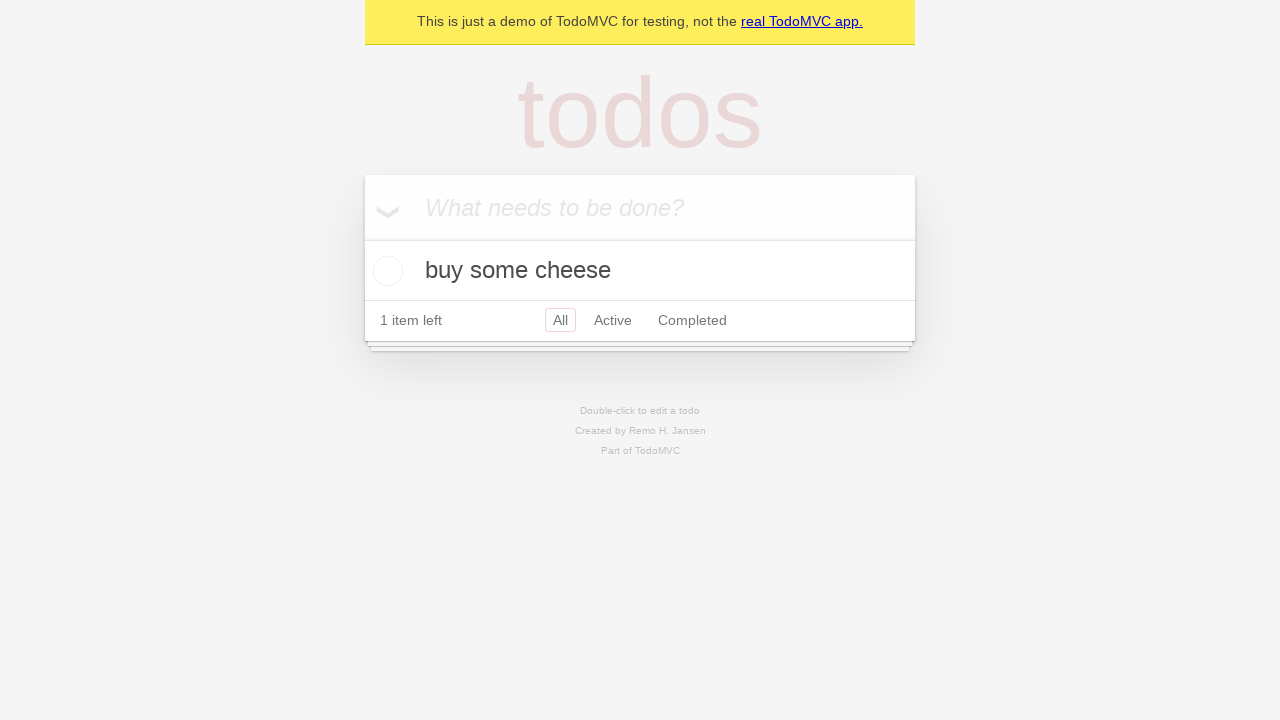

Filled todo input with 'feed the cat' on internal:attr=[placeholder="What needs to be done?"i]
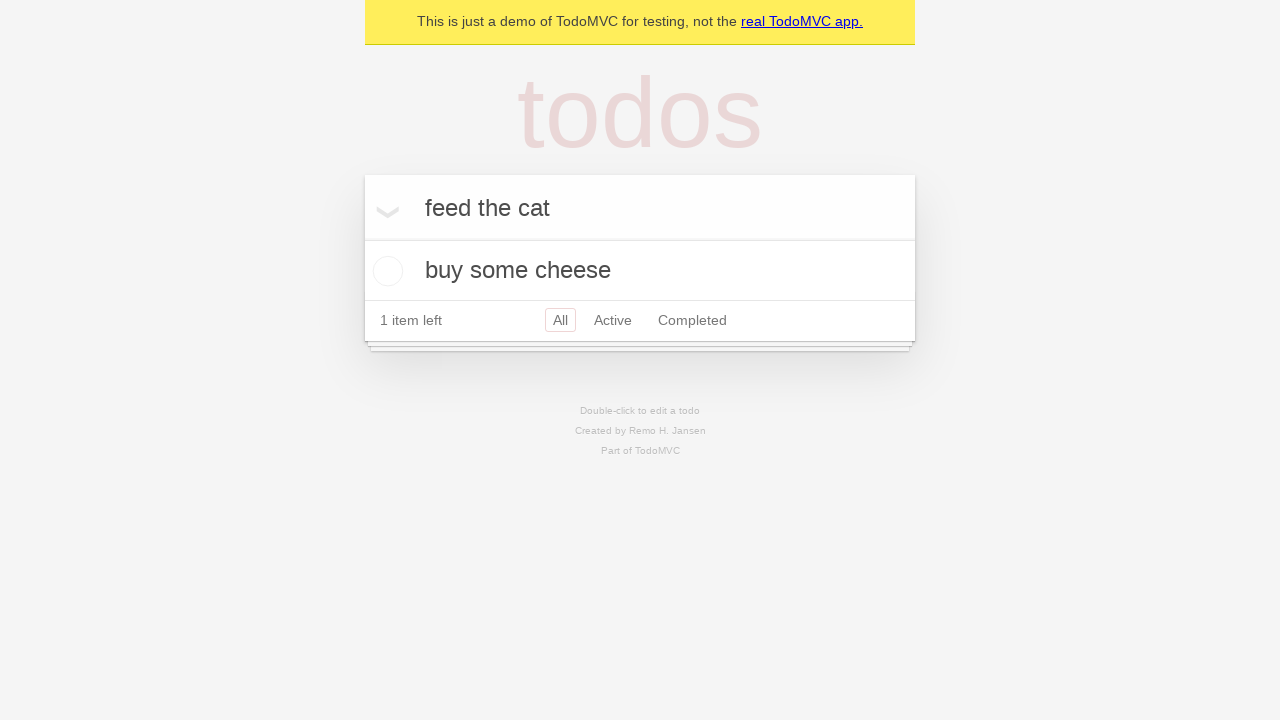

Pressed Enter to create todo 'feed the cat' on internal:attr=[placeholder="What needs to be done?"i]
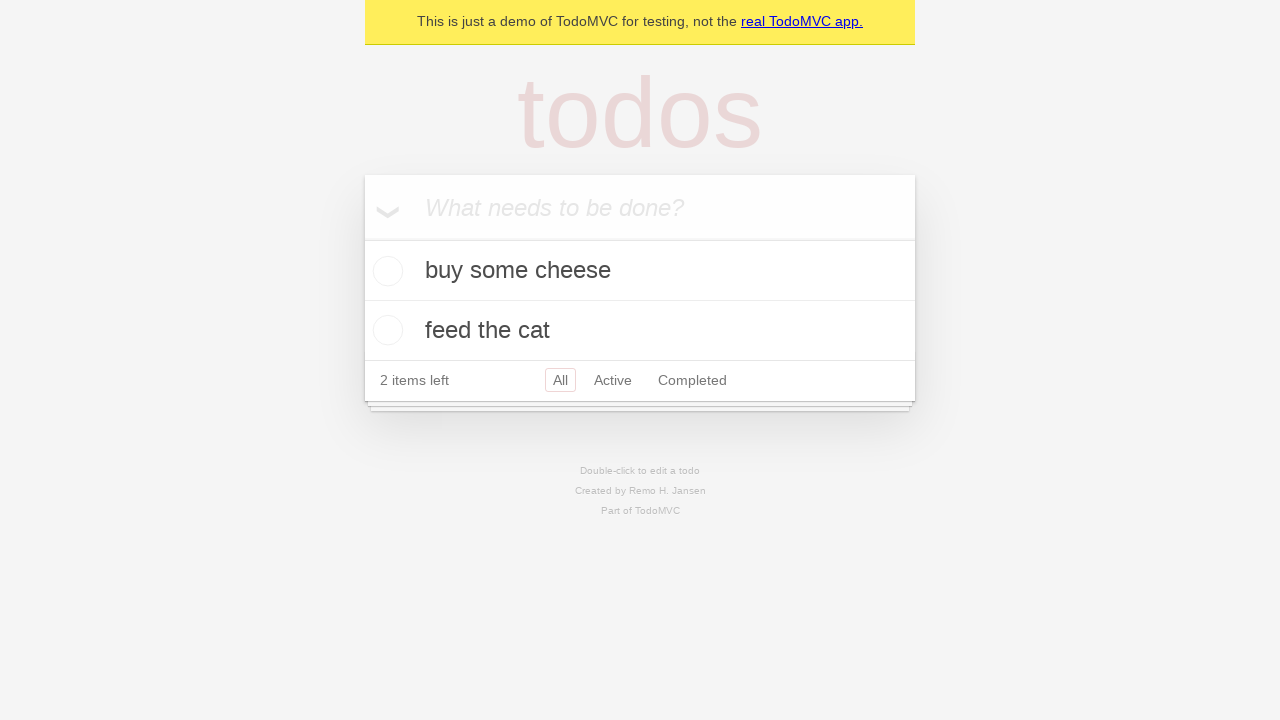

Filled todo input with 'book a doctors appointment' on internal:attr=[placeholder="What needs to be done?"i]
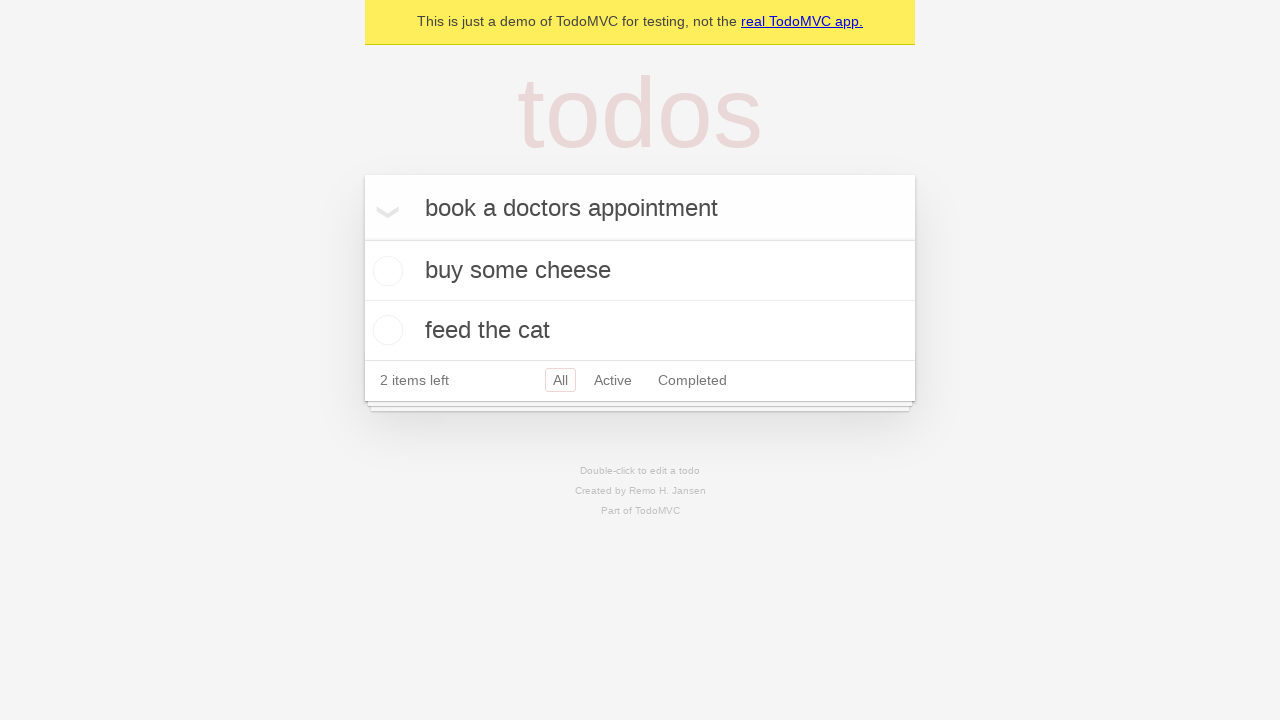

Pressed Enter to create todo 'book a doctors appointment' on internal:attr=[placeholder="What needs to be done?"i]
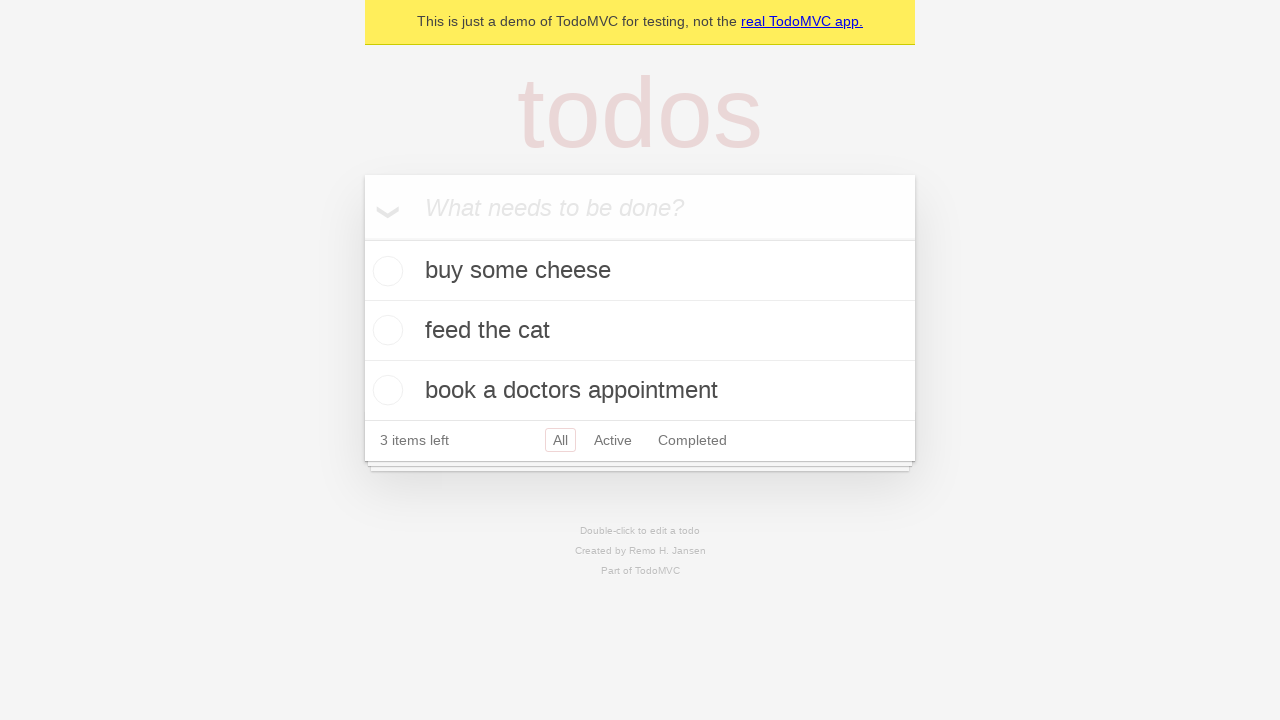

Waited for todo items to be created
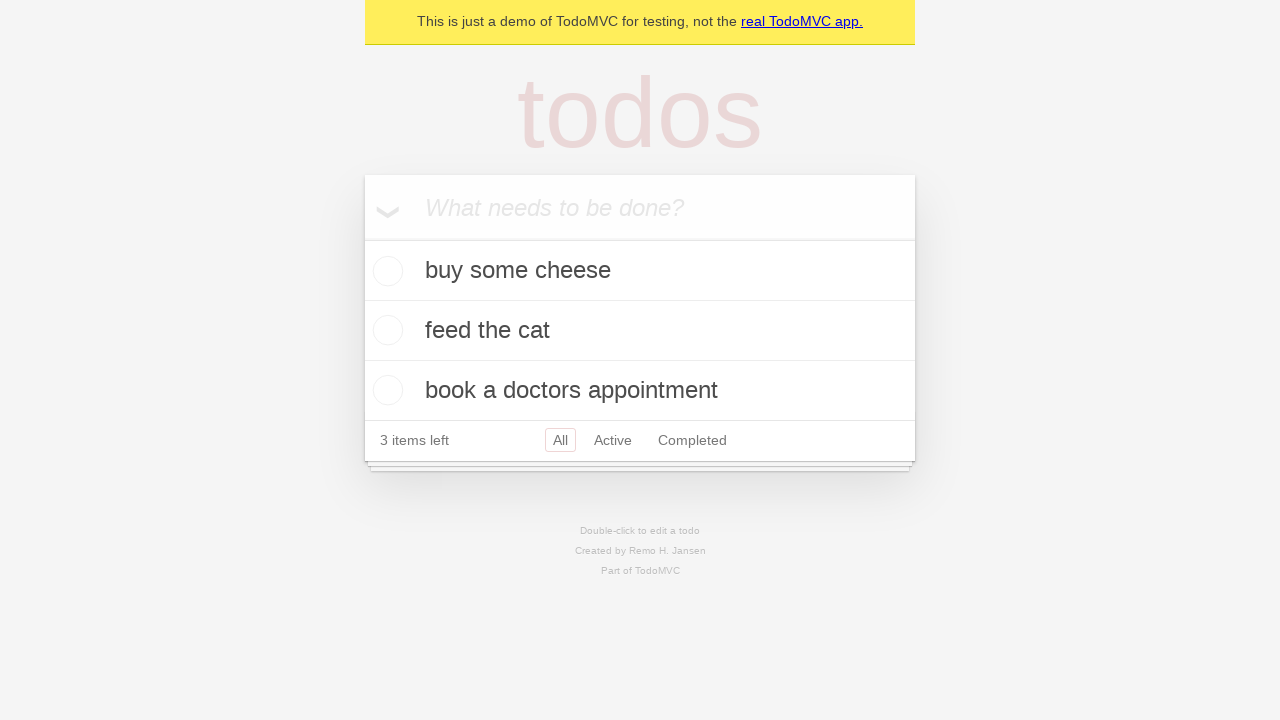

Located all todo items
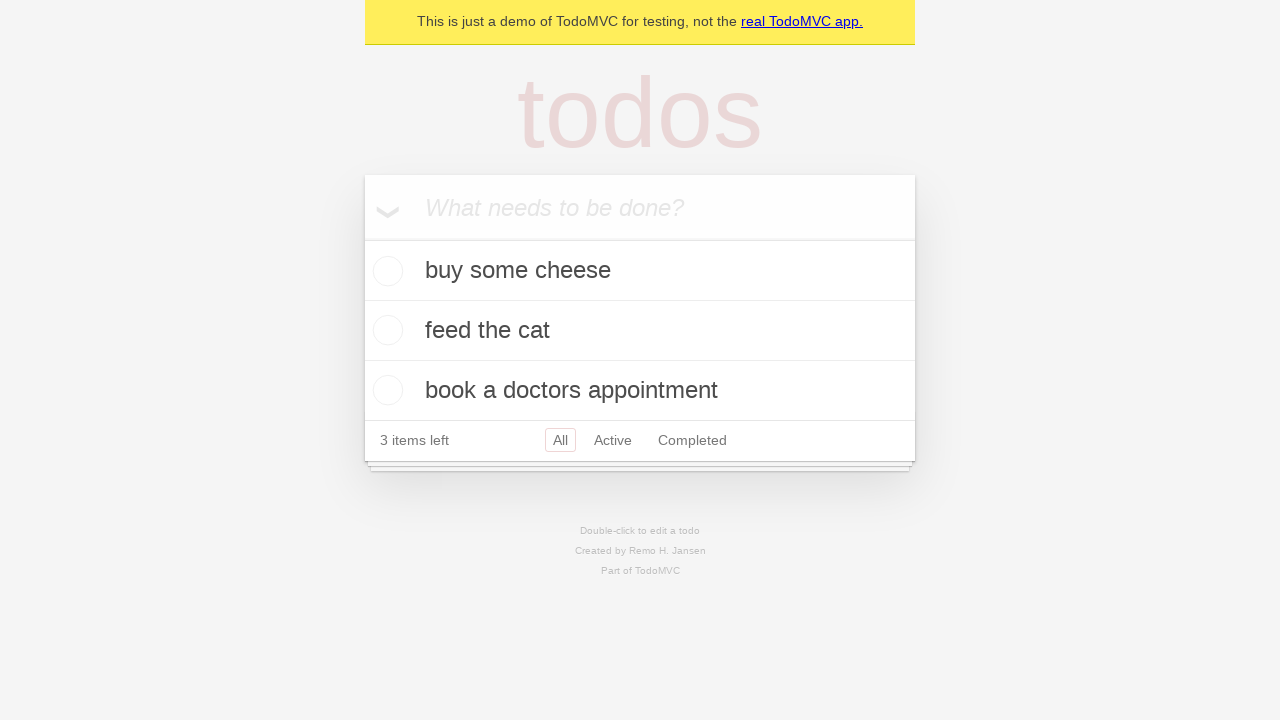

Checked the second todo item as completed at (385, 330) on internal:testid=[data-testid="todo-item"s] >> nth=1 >> internal:role=checkbox
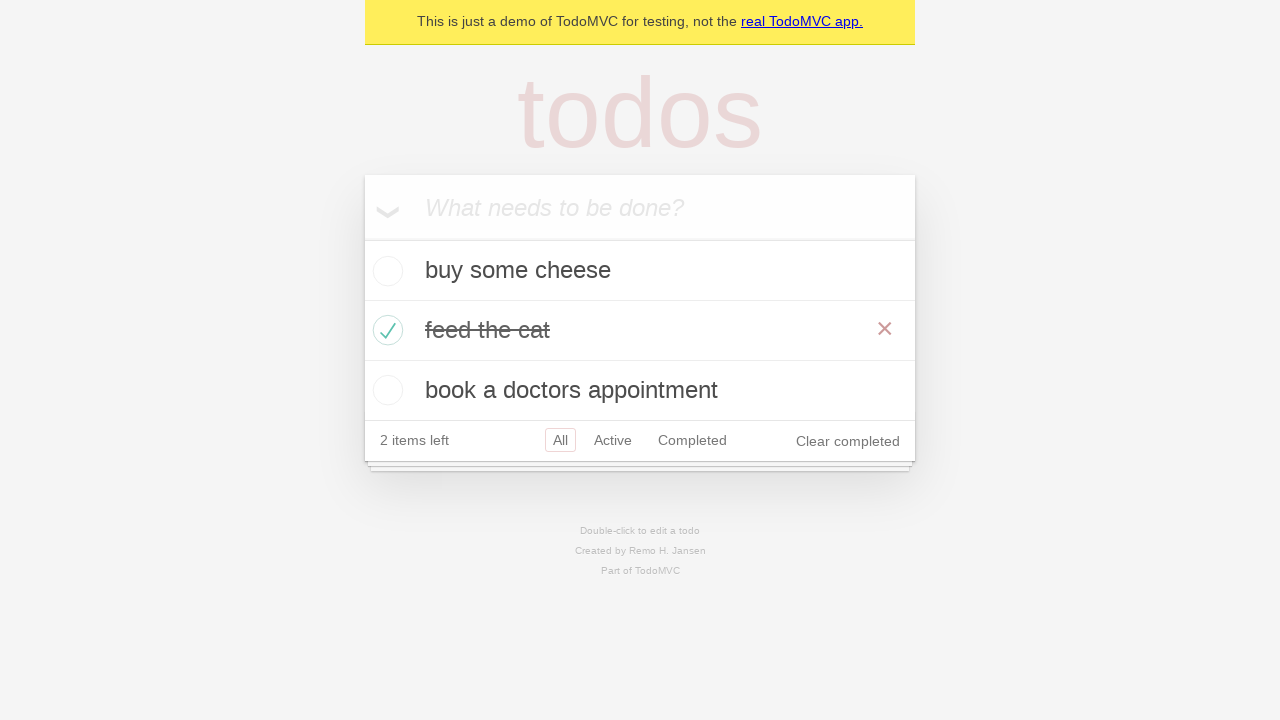

Clicked 'Clear completed' button to remove completed items at (848, 441) on internal:role=button[name="Clear completed"i]
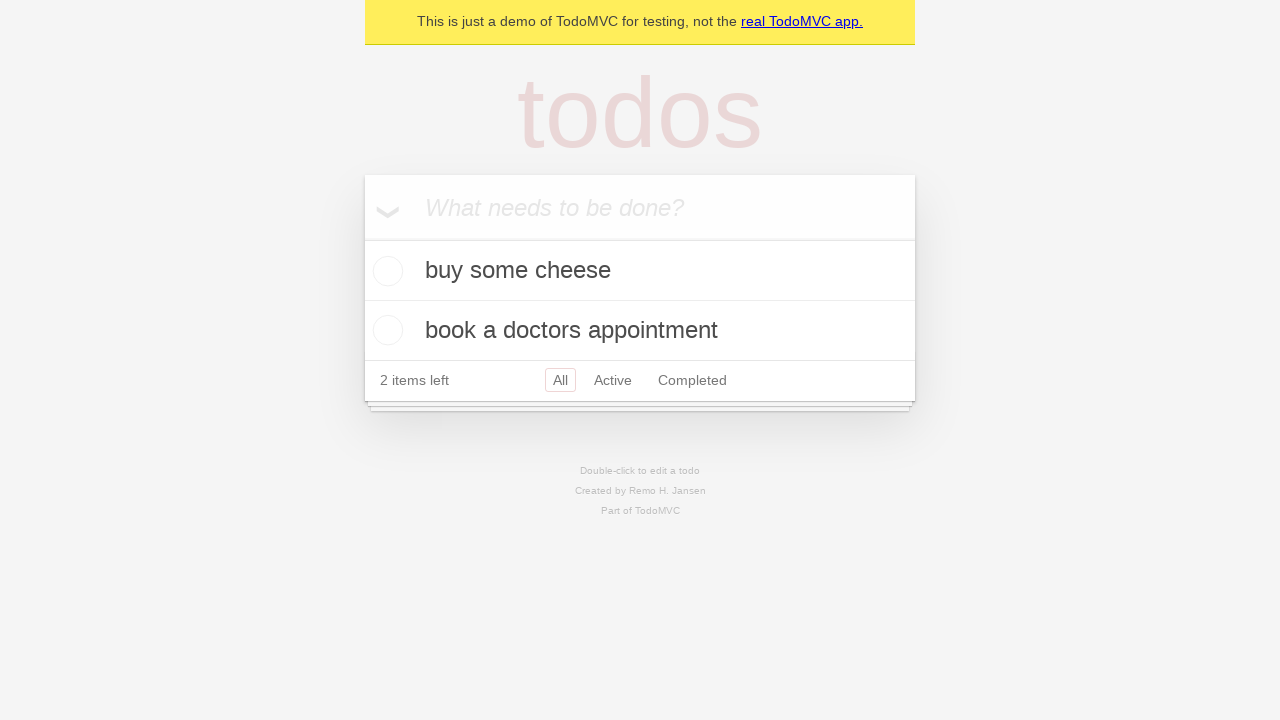

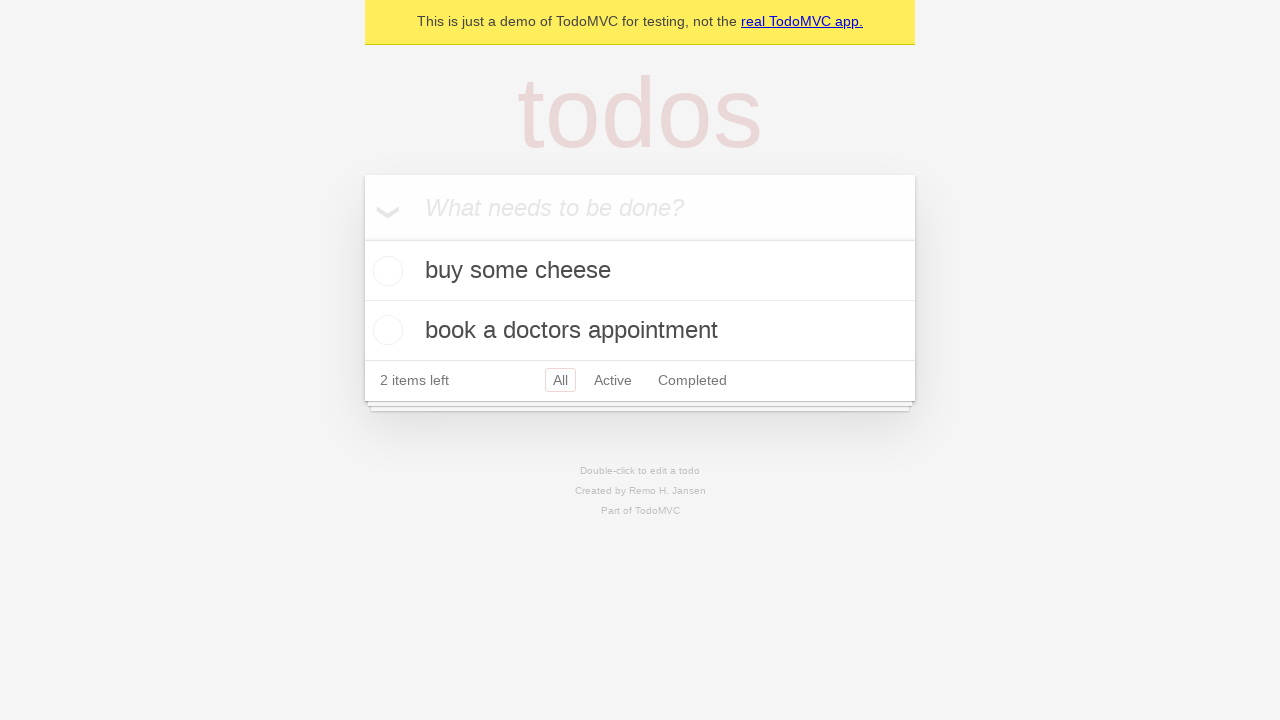